Navigates to the Gmail website homepage

Starting URL: https://www.gmail.com

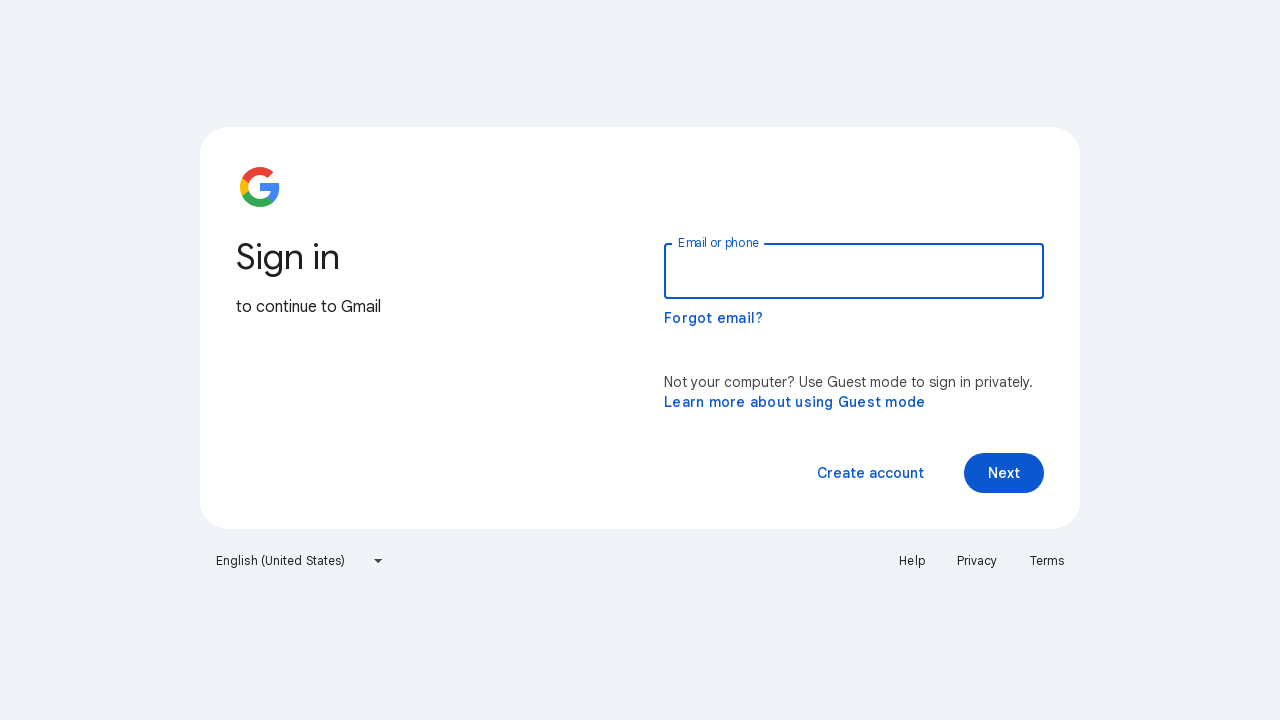

Navigated to Gmail homepage at https://www.gmail.com
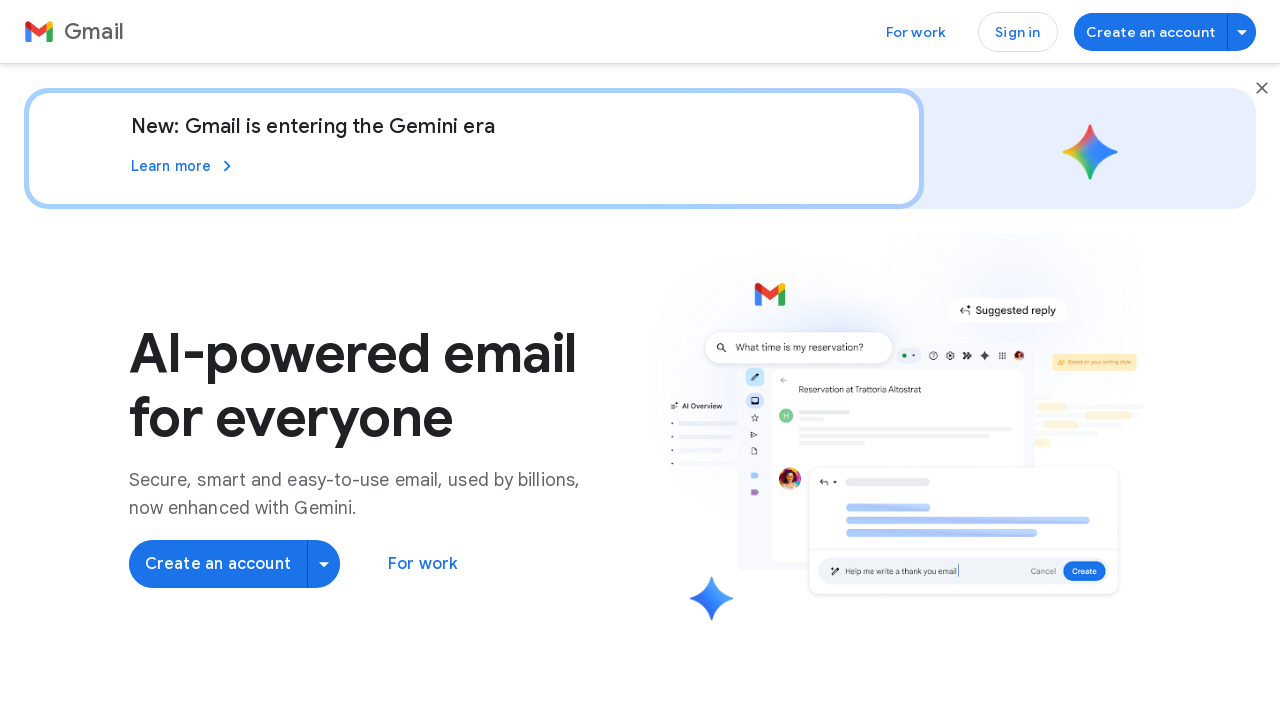

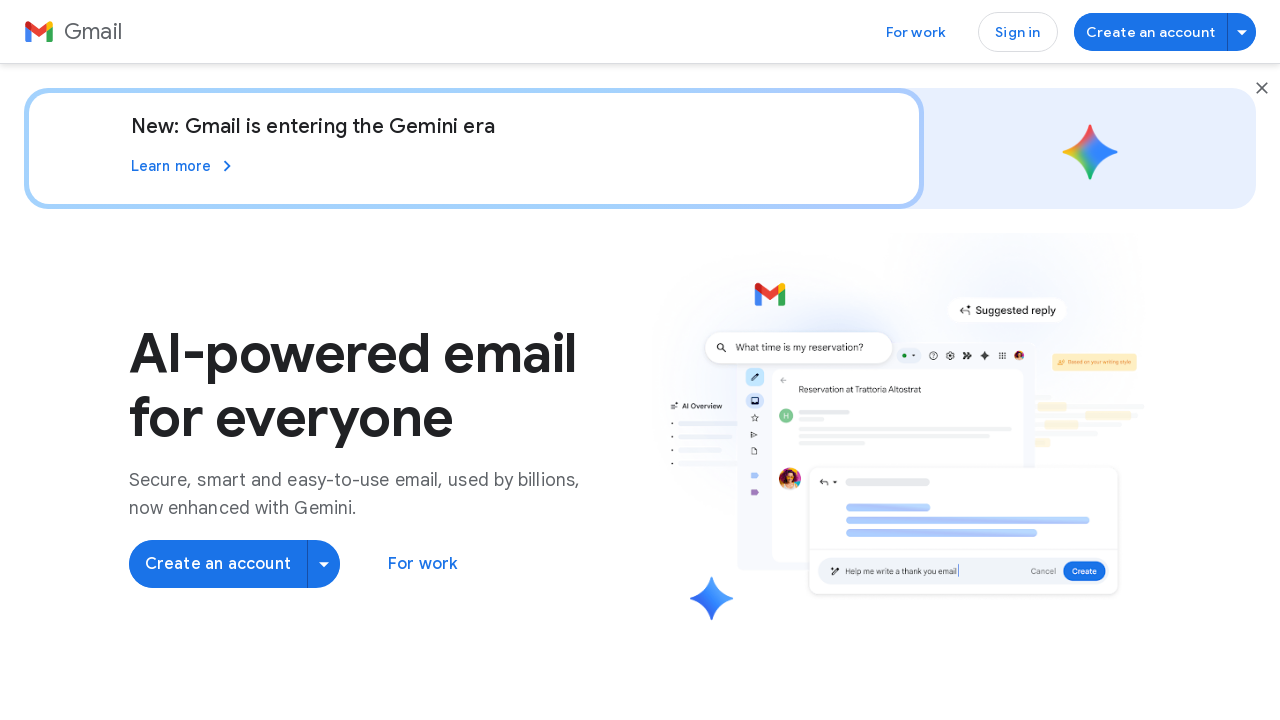